Tests calculator displays "5 + 7" after typing 5+7+ using keyboard

Starting URL: http://mhunterak.github.io/calc.html

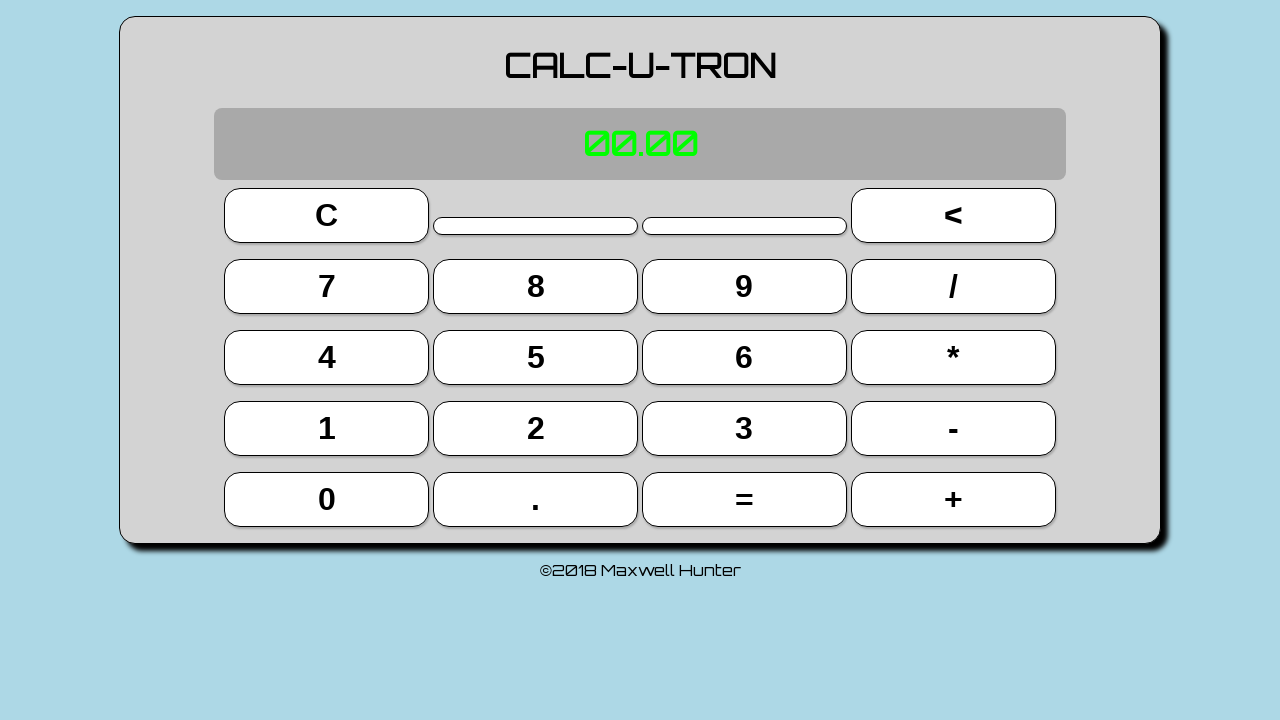

Waited for page to load (domcontentloaded)
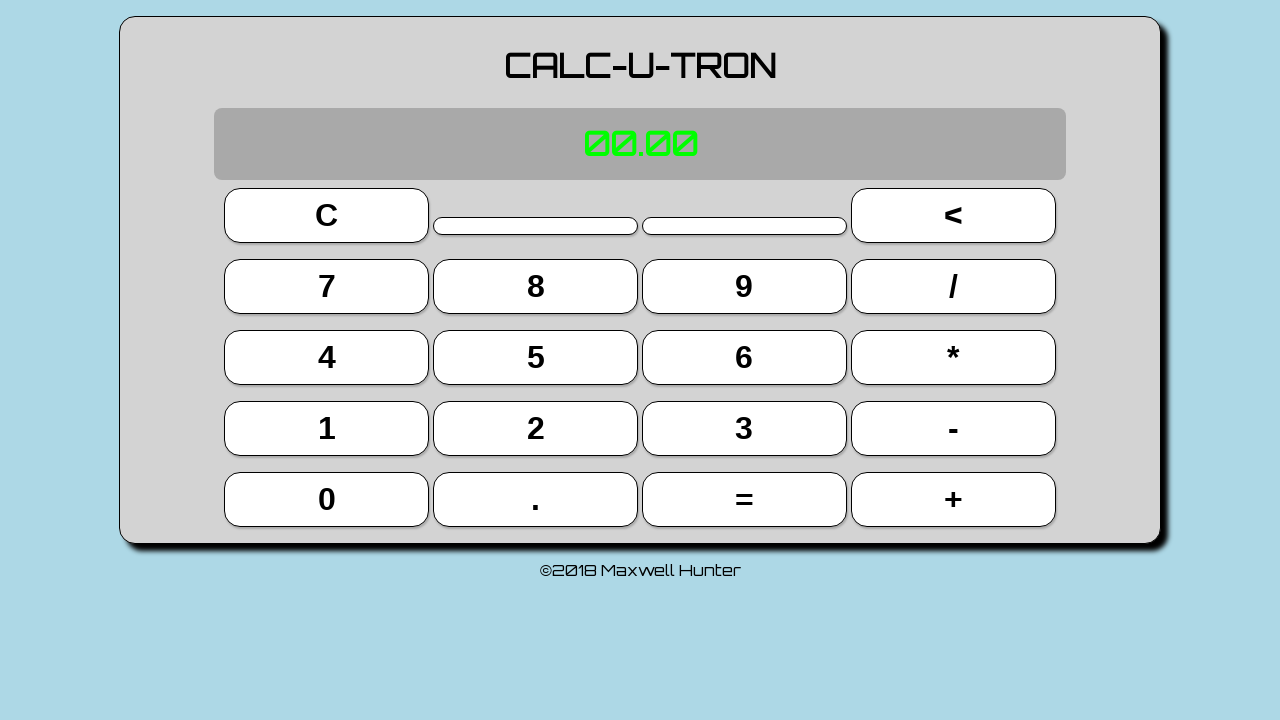

Pressed key '5' on keyboard
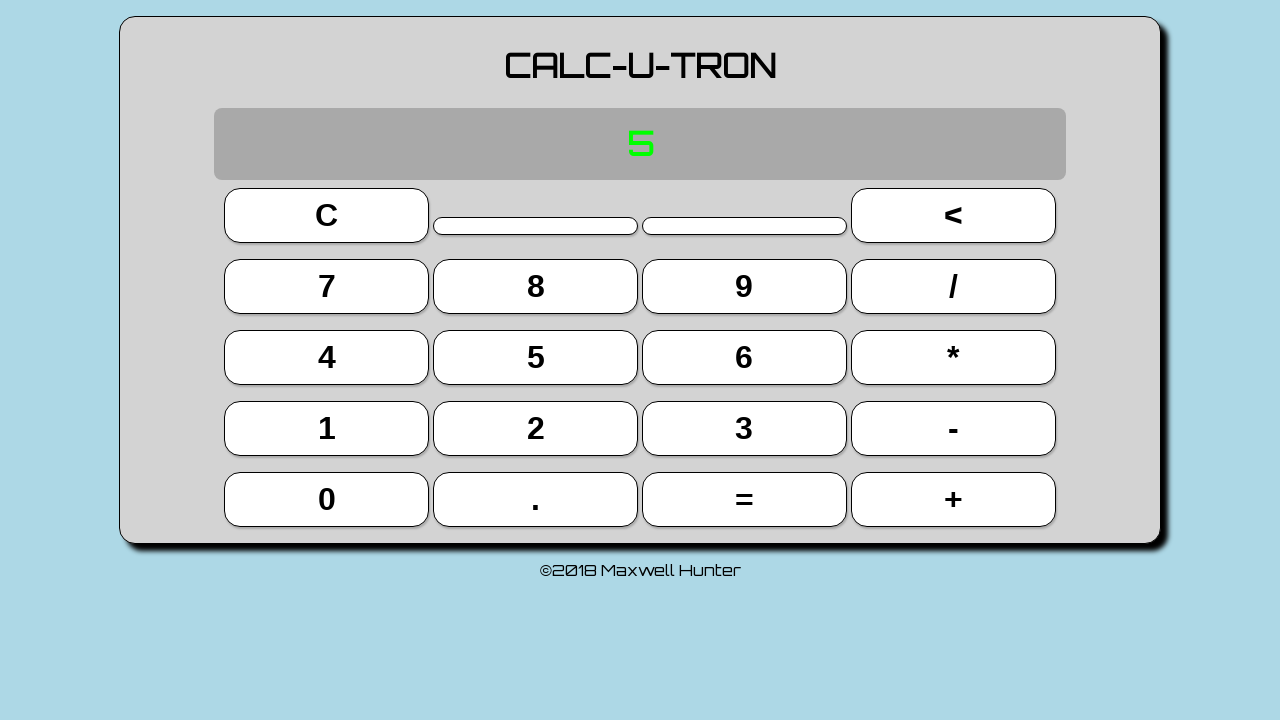

Pressed key '+' on keyboard
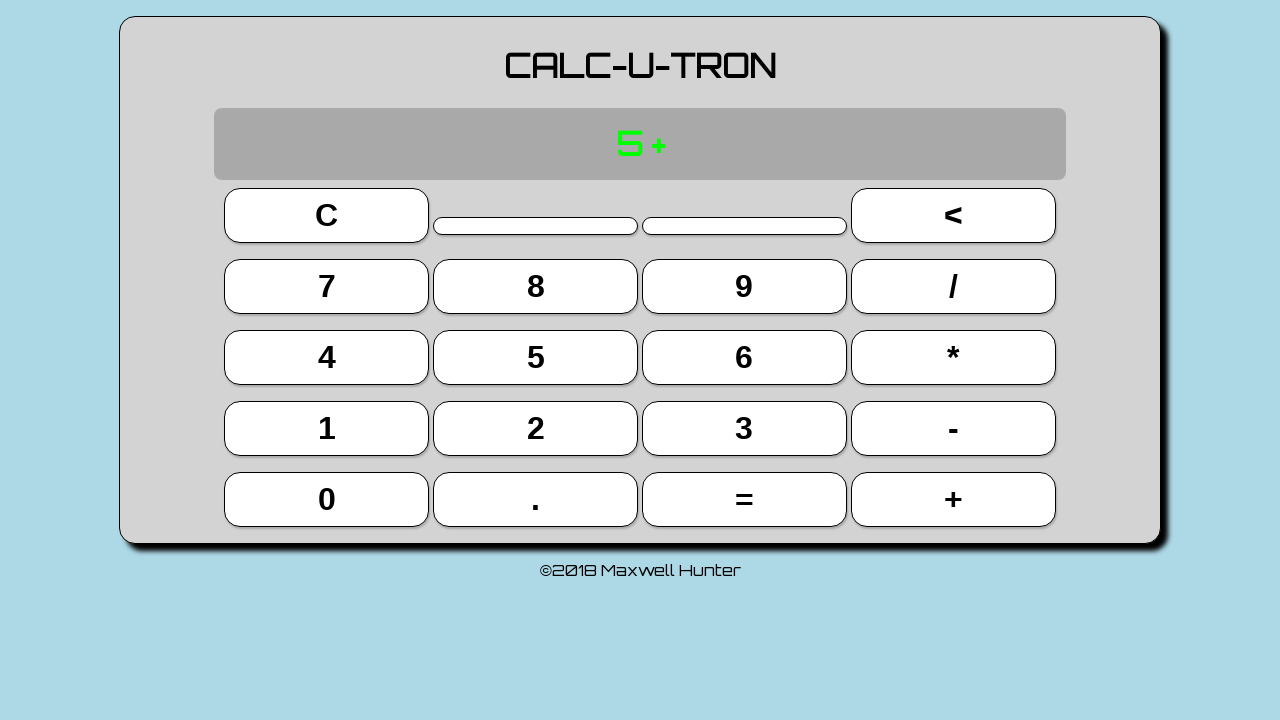

Pressed key '7' on keyboard
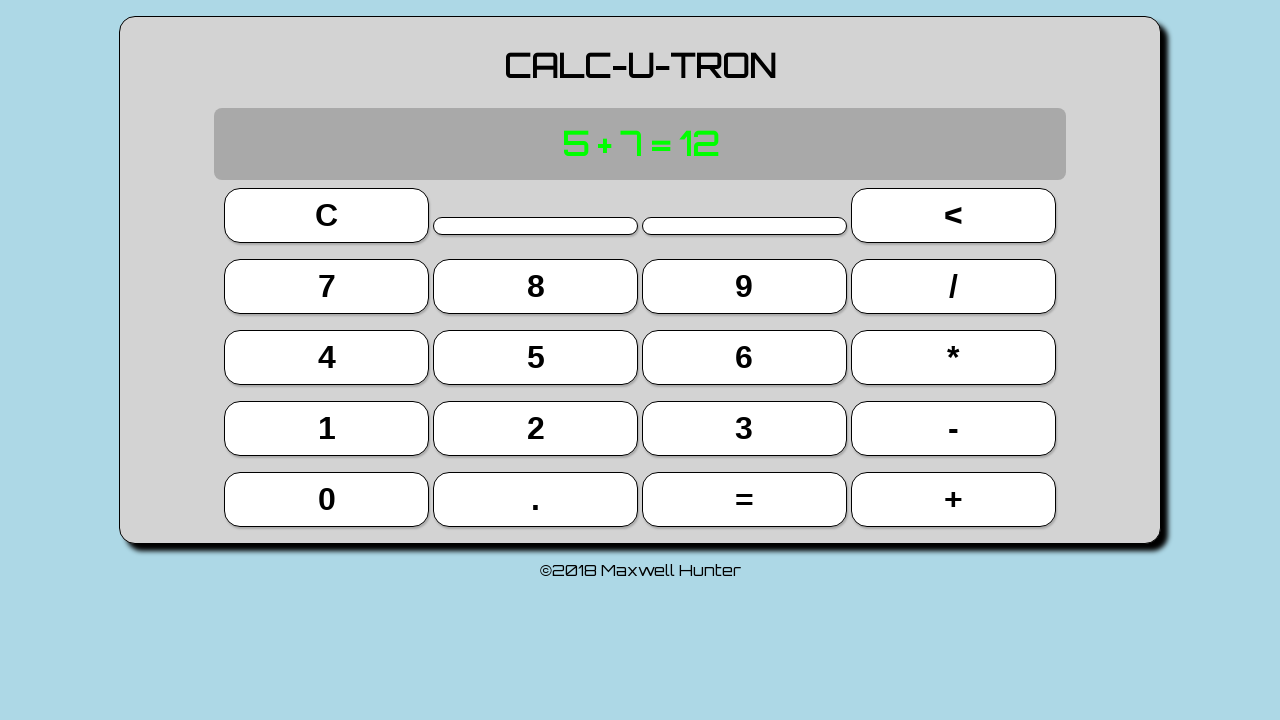

Pressed key '+' on keyboard
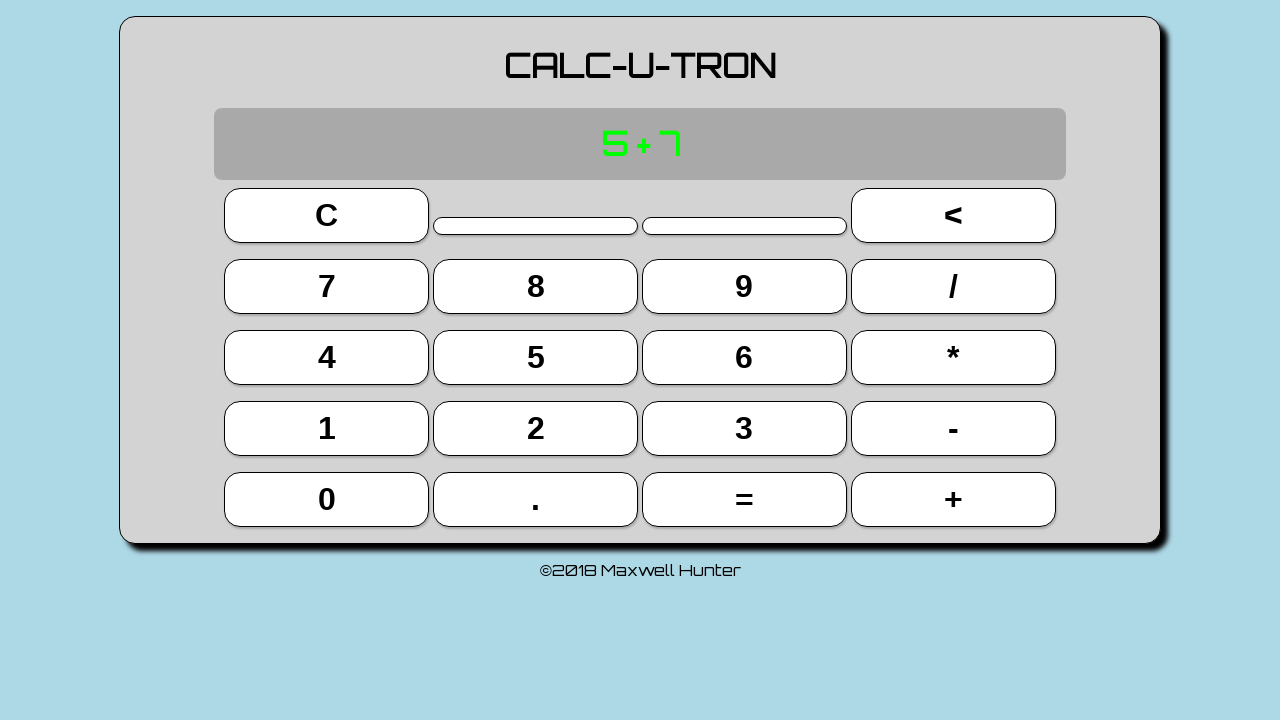

Located the display element
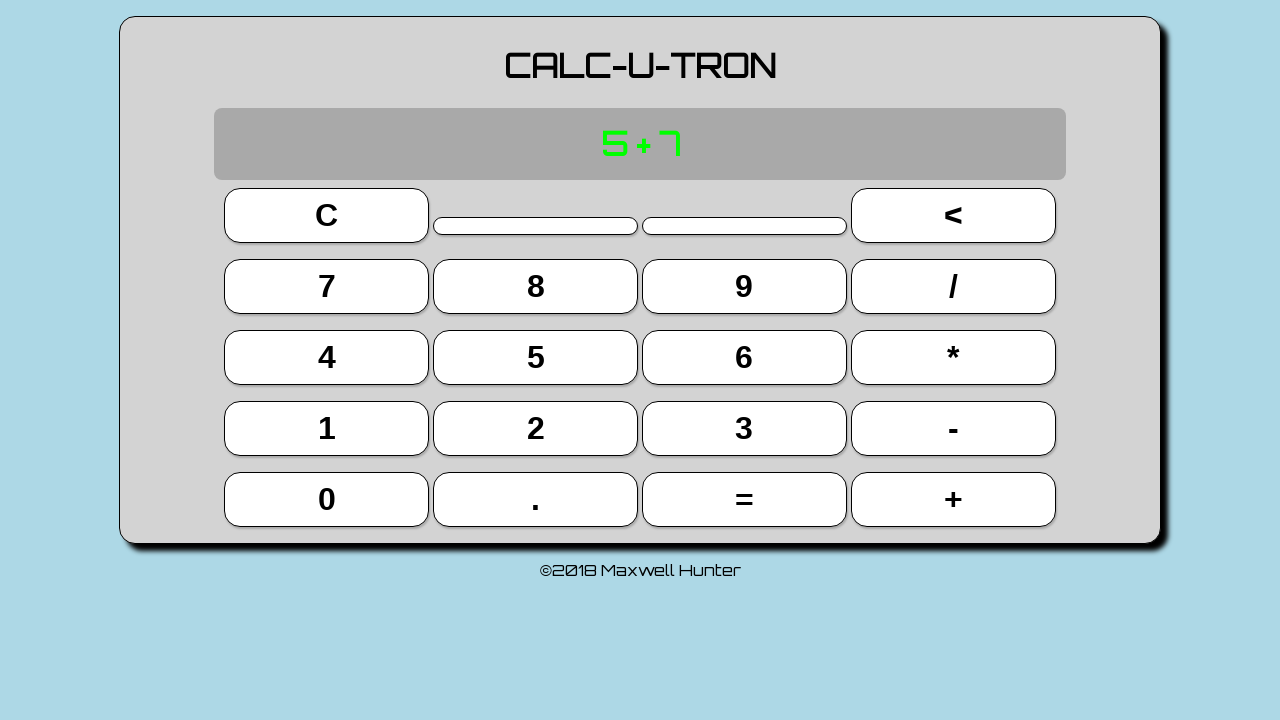

Asserted that display shows '5 + 7'
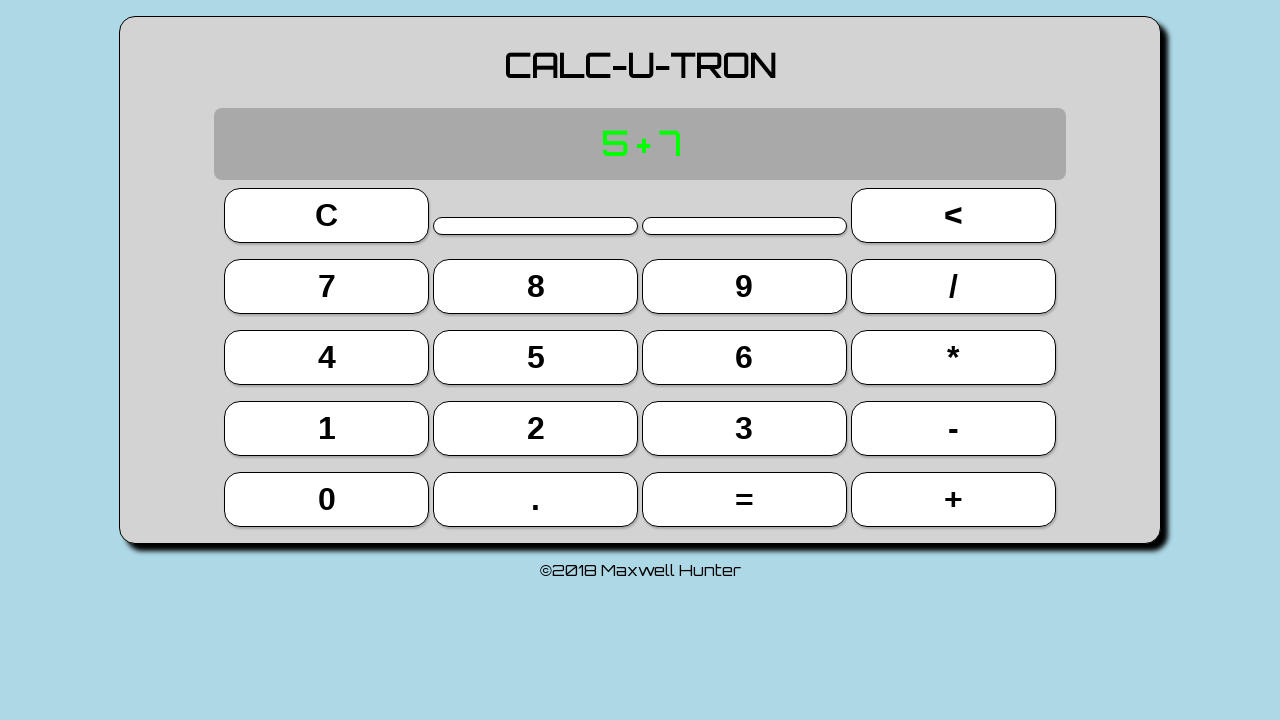

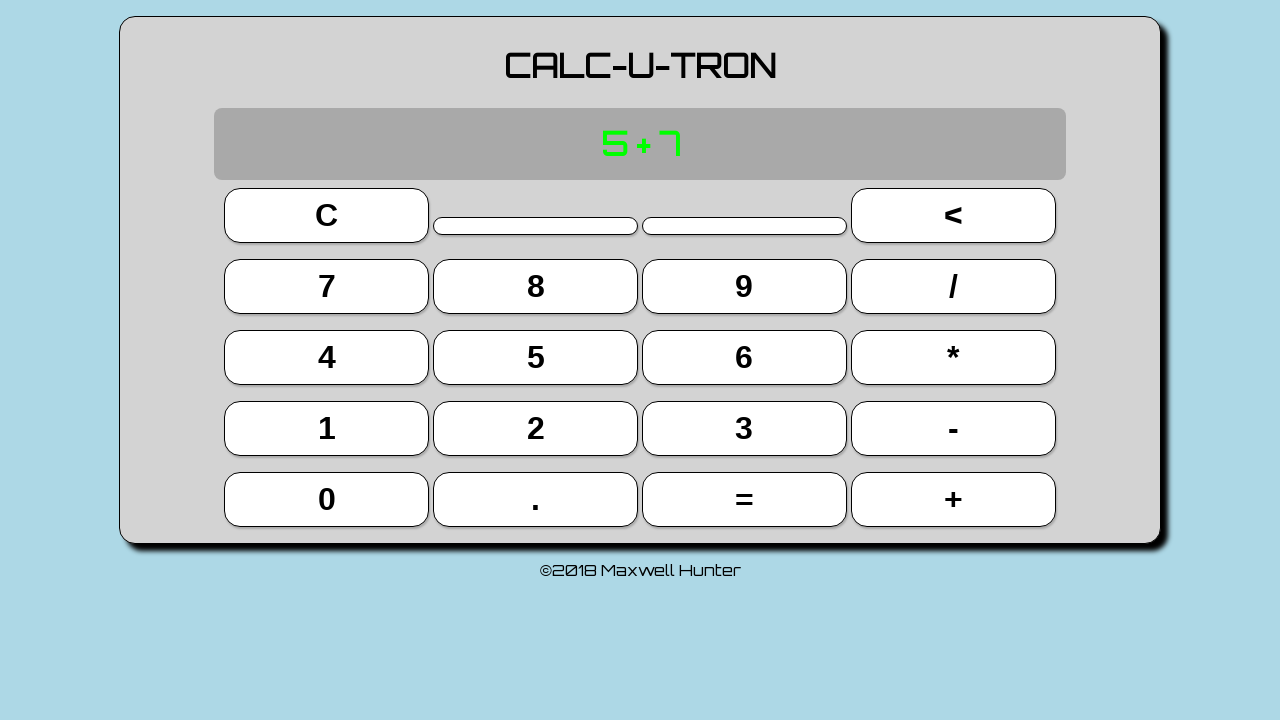